Tests dismissing a JavaScript confirm dialog by clicking a button that triggers a confirm dialog and canceling it

Starting URL: https://automationfc.github.io/basic-form/

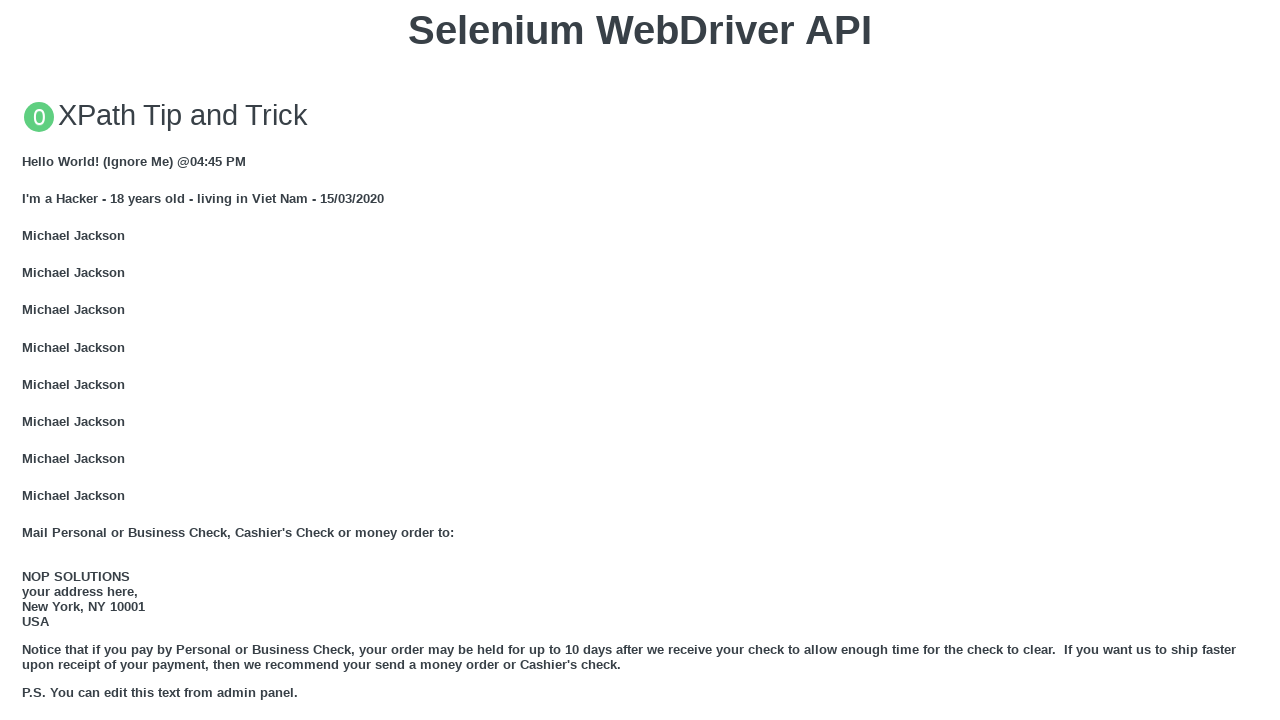

Clicked button to trigger JavaScript confirm dialog at (640, 360) on xpath=//button[text()='Click for JS Confirm']
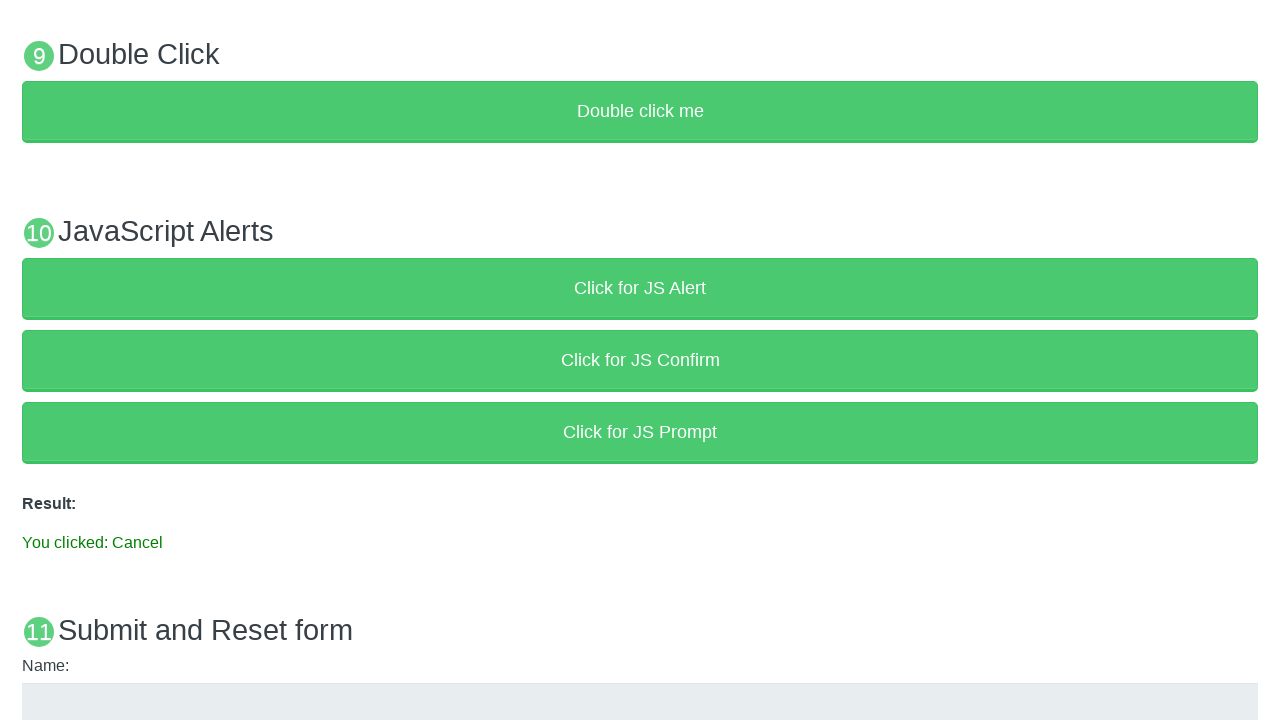

Set up dialog handler to dismiss/cancel the confirm dialog
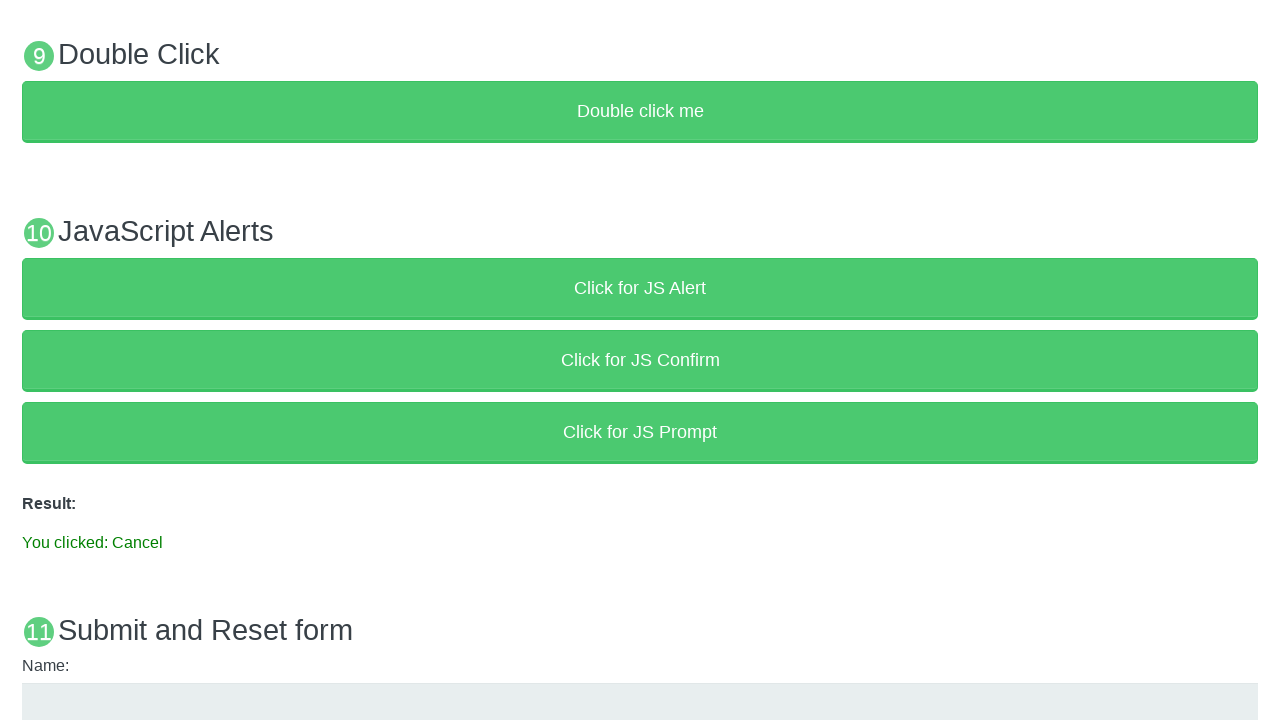

Waited for result text element to appear after dismissing confirm dialog
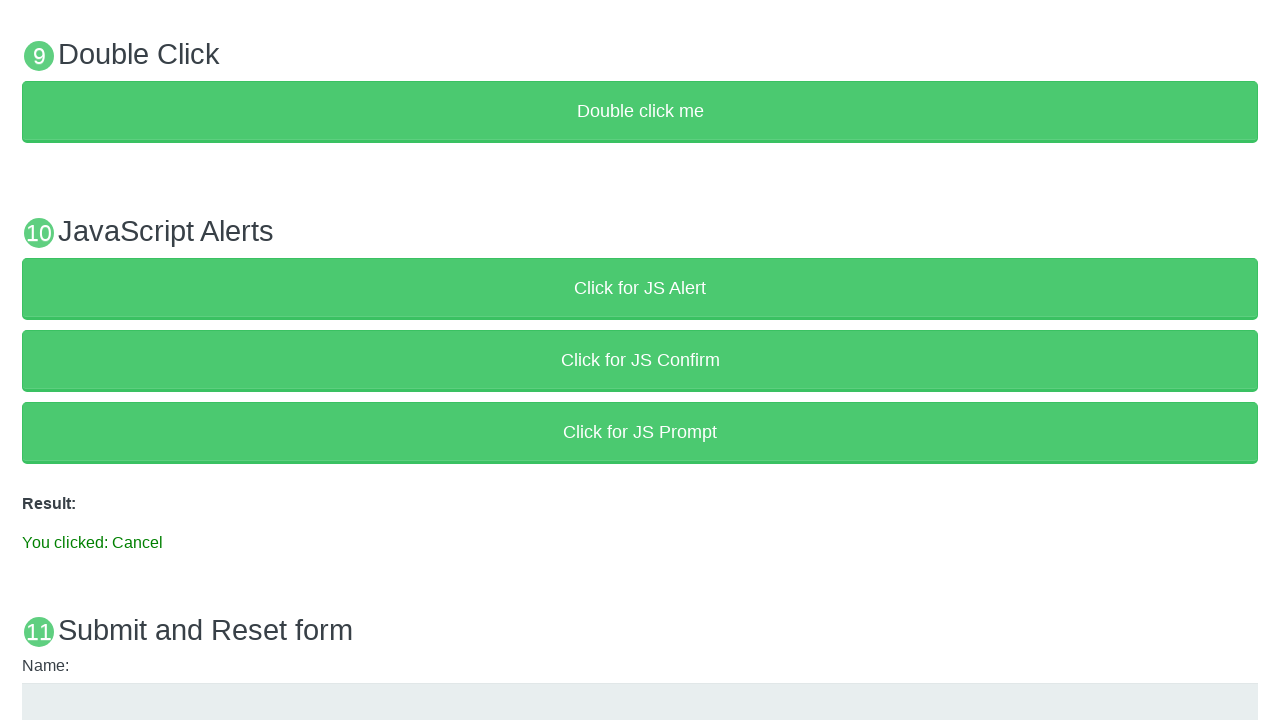

Verified result text displays 'You clicked: Cancel'
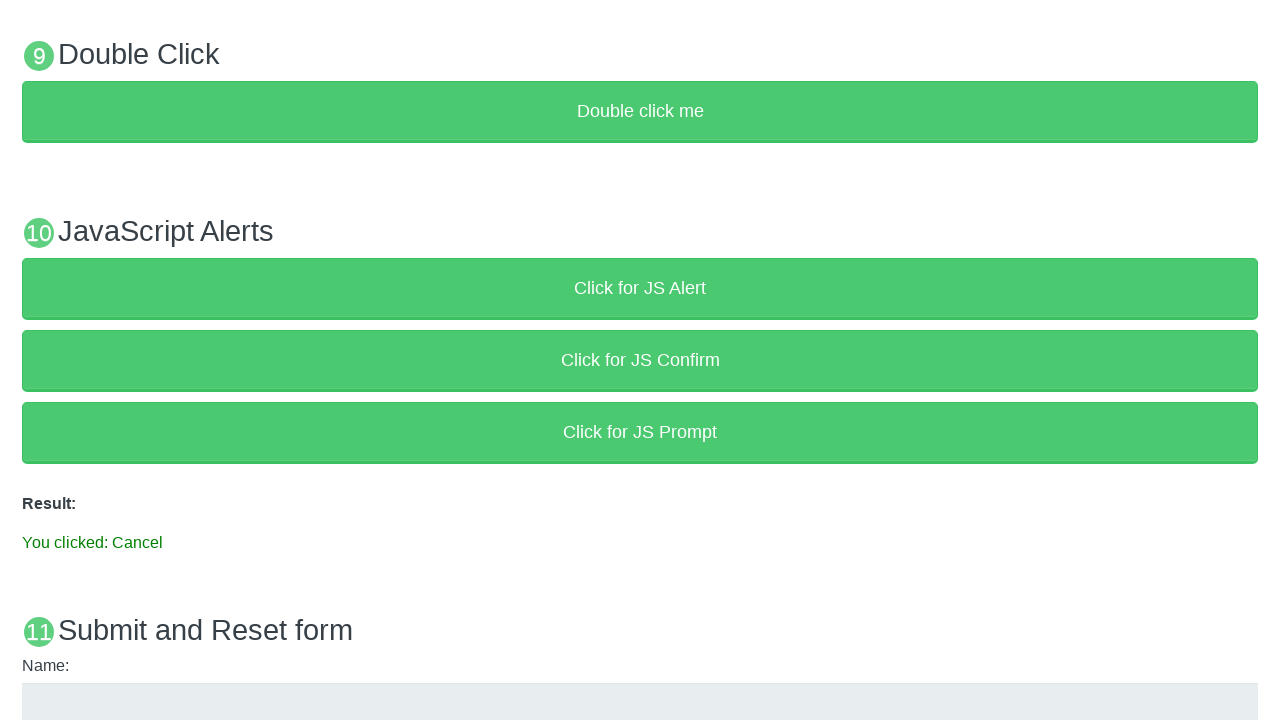

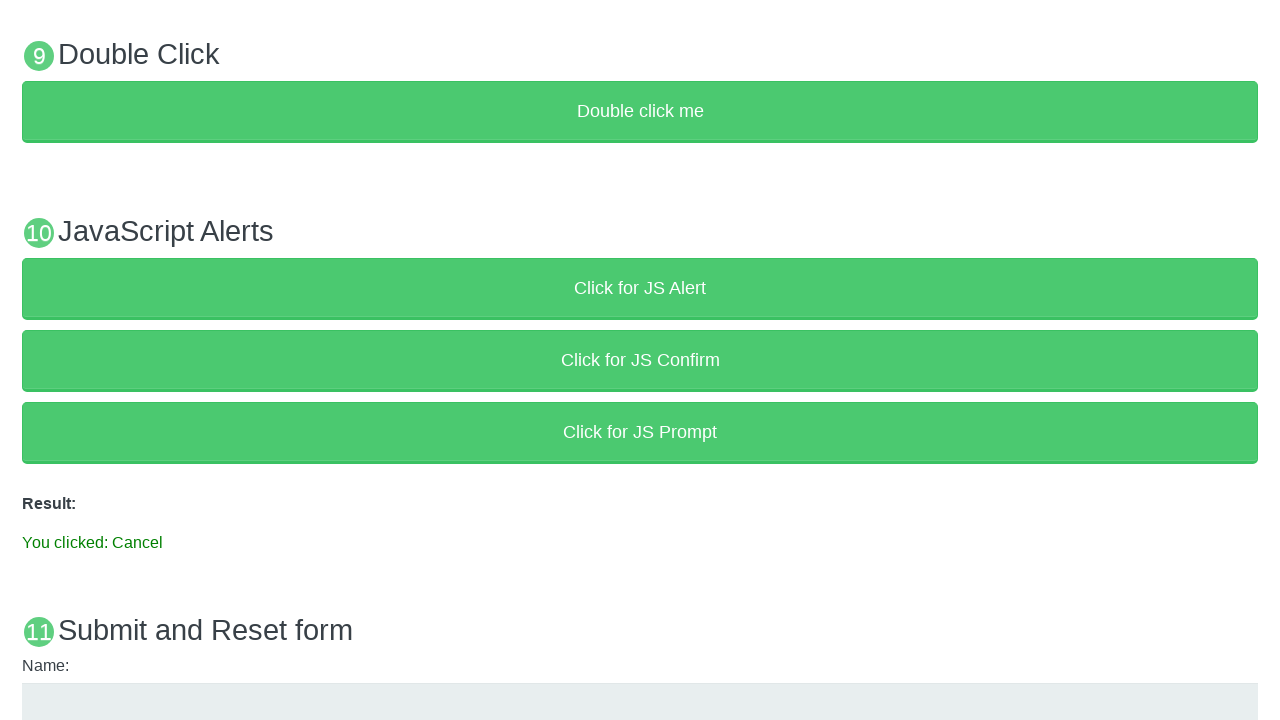